Demonstrates handling of print dialog by opening it with Ctrl+P keyboard shortcut and navigating through it using Tab and Enter keys

Starting URL: https://www.selenium.dev

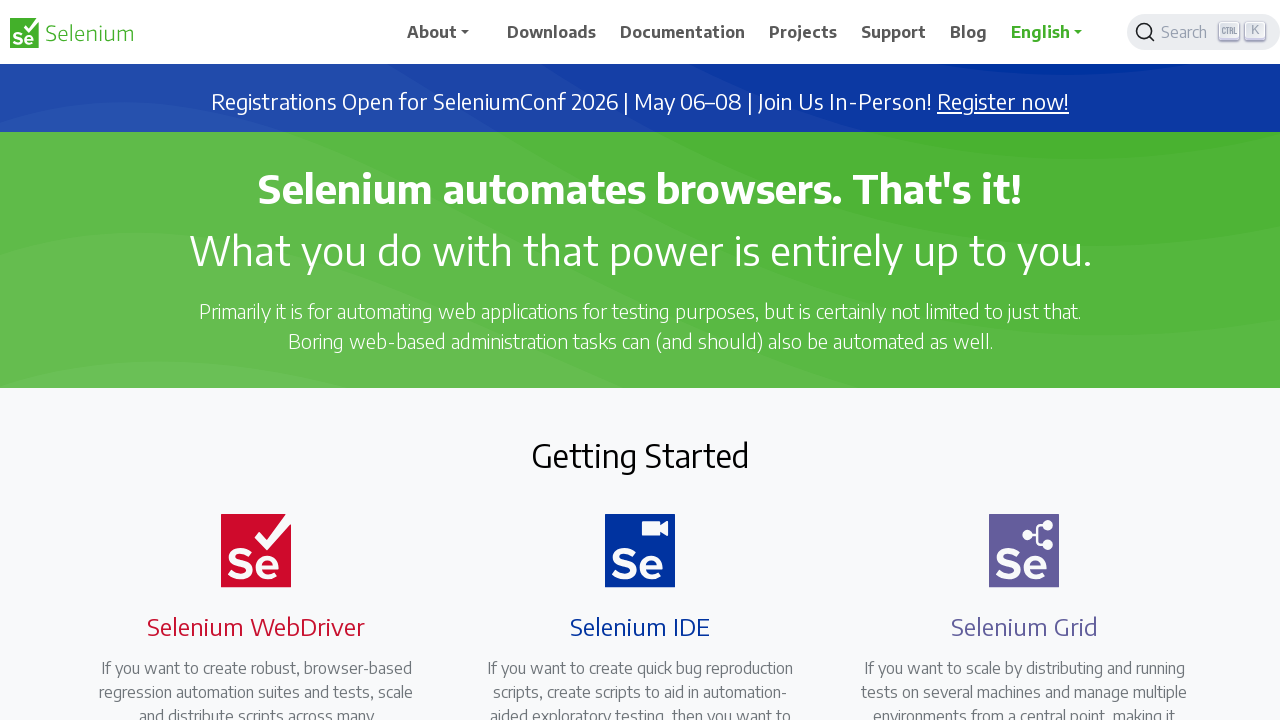

Waited 2 seconds for page to be ready
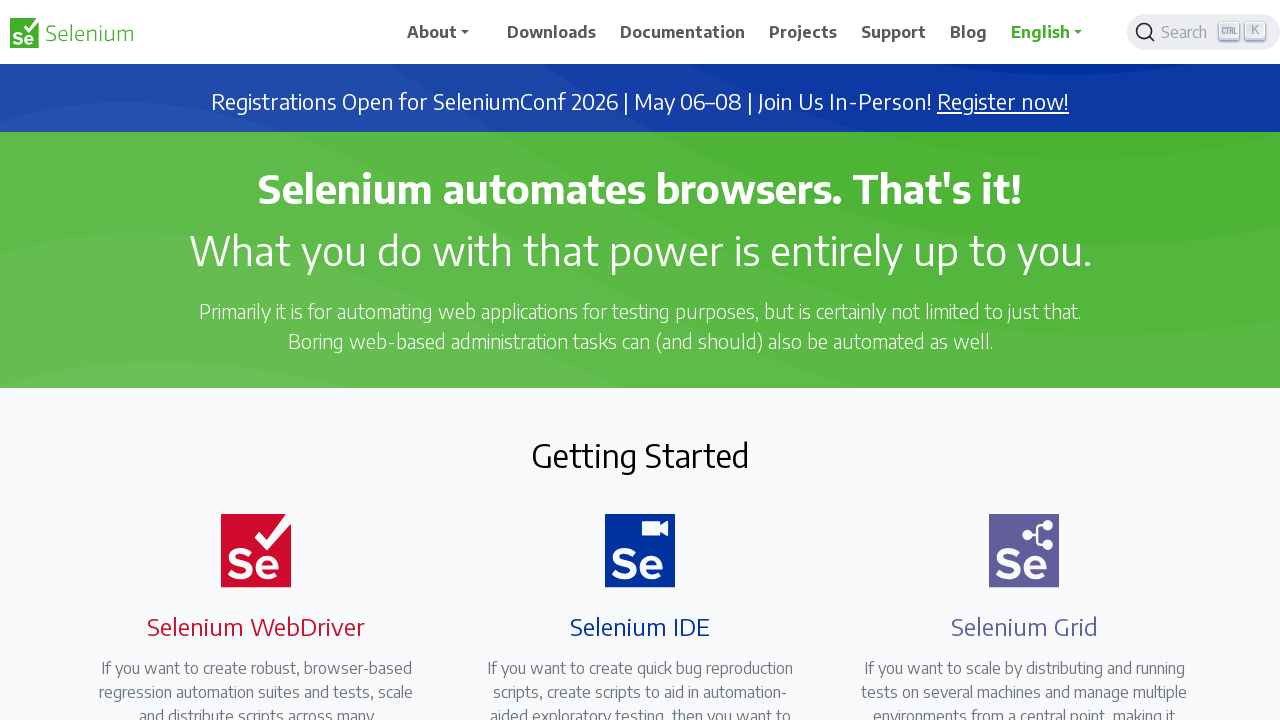

Pressed Control key down
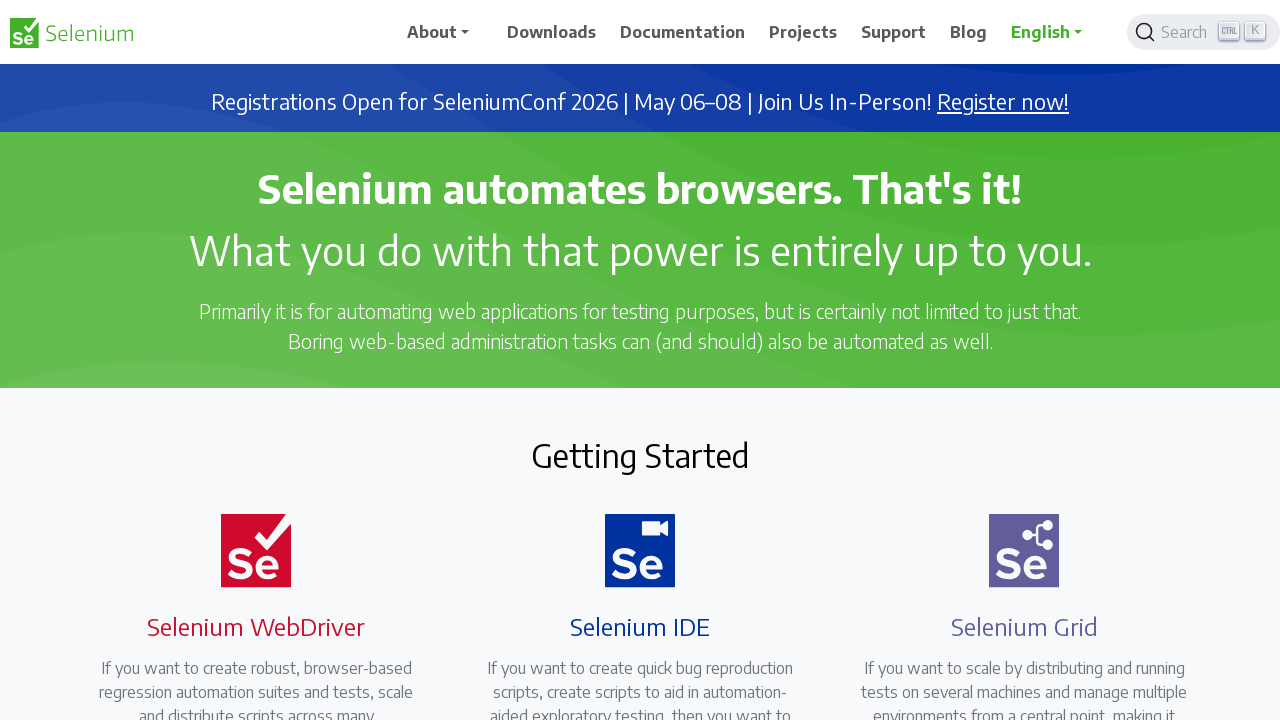

Pressed 'p' key to trigger Ctrl+P shortcut
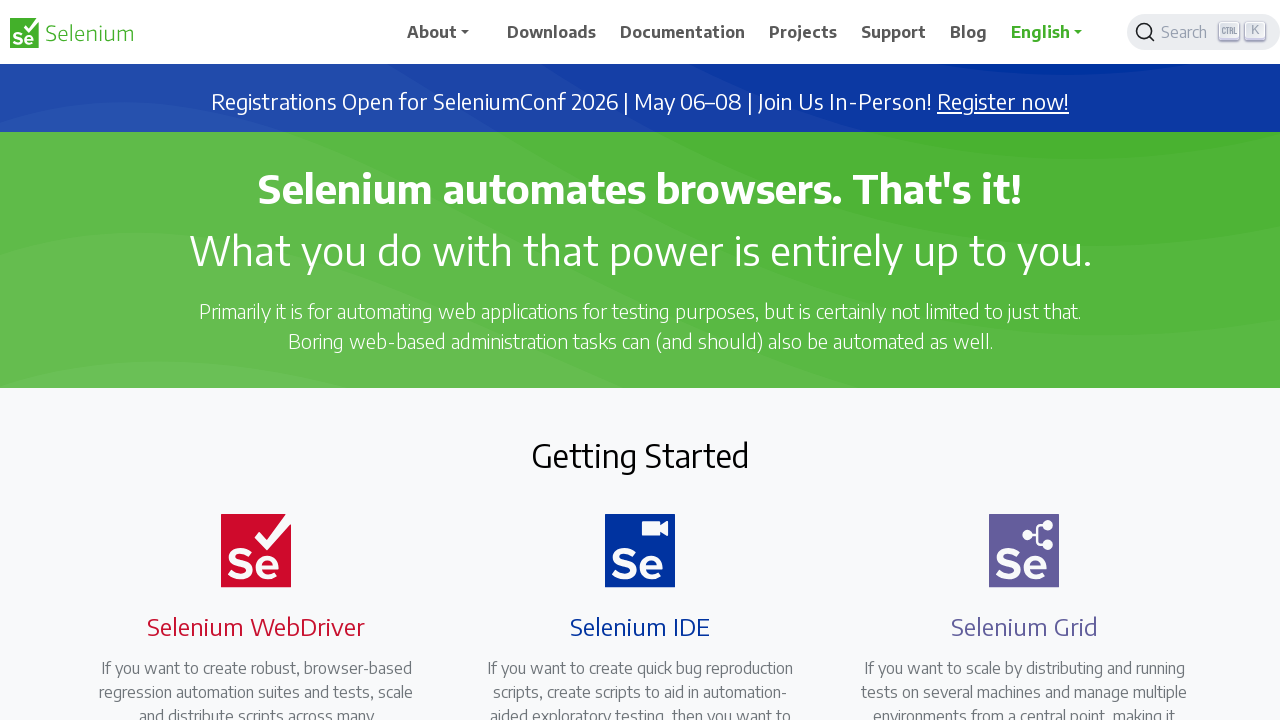

Released Control key, print dialog should open
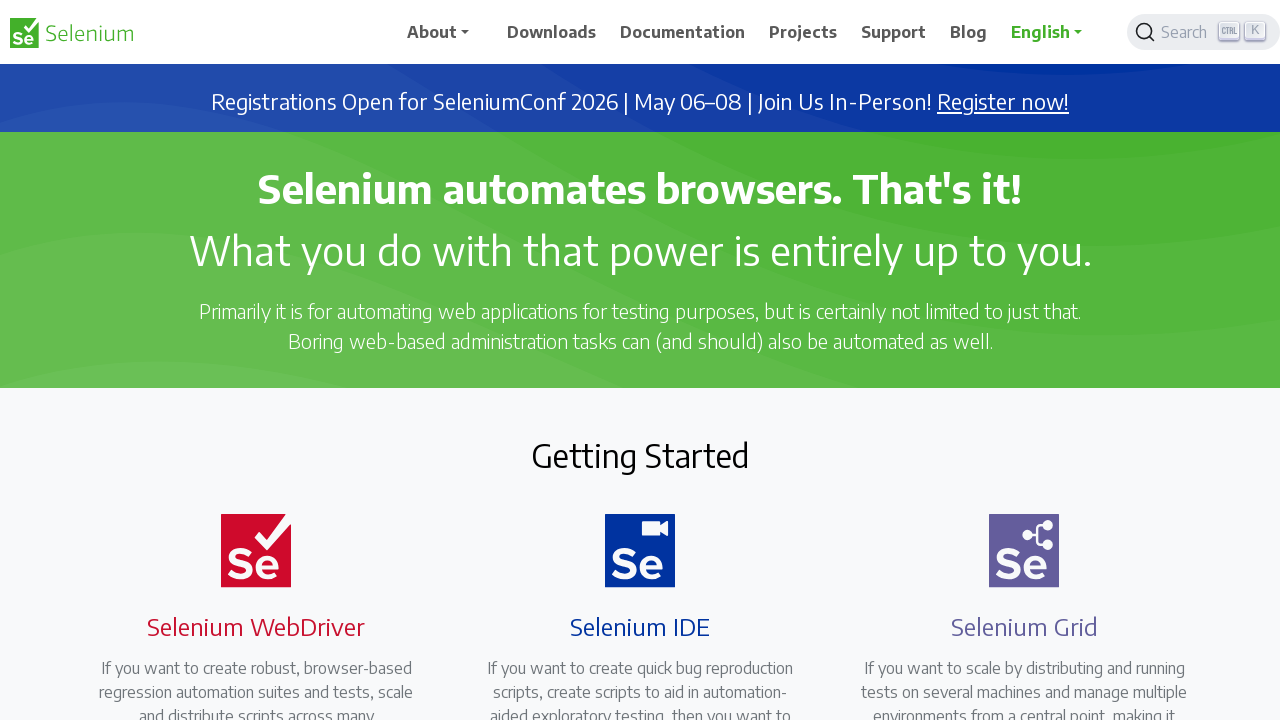

Waited 2 seconds for print dialog to open
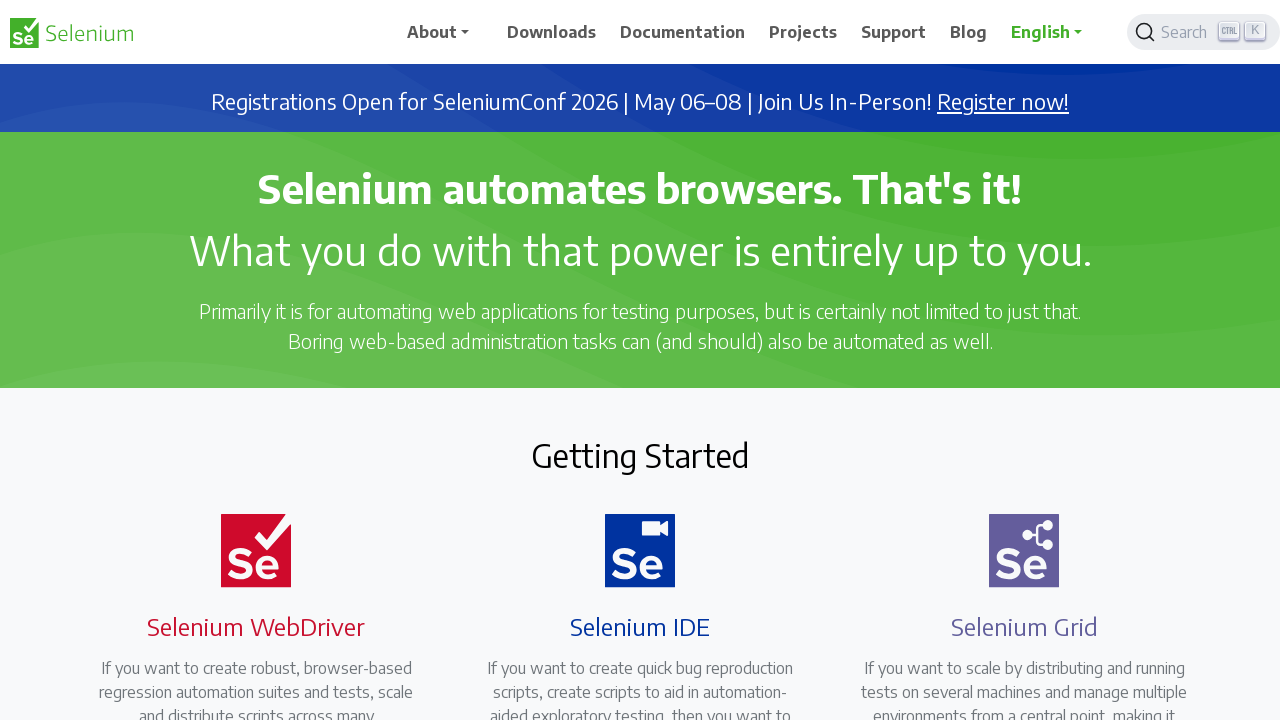

Pressed Tab to navigate within print dialog
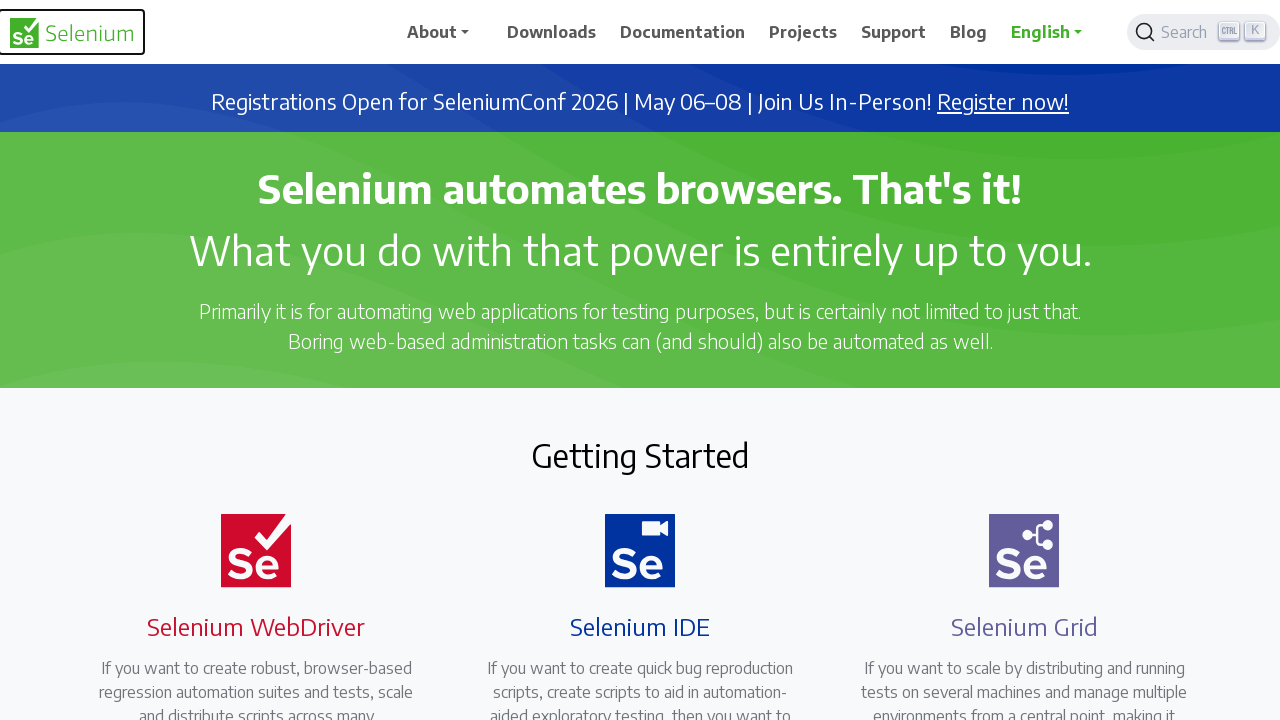

Waited 2 seconds before confirming dialog
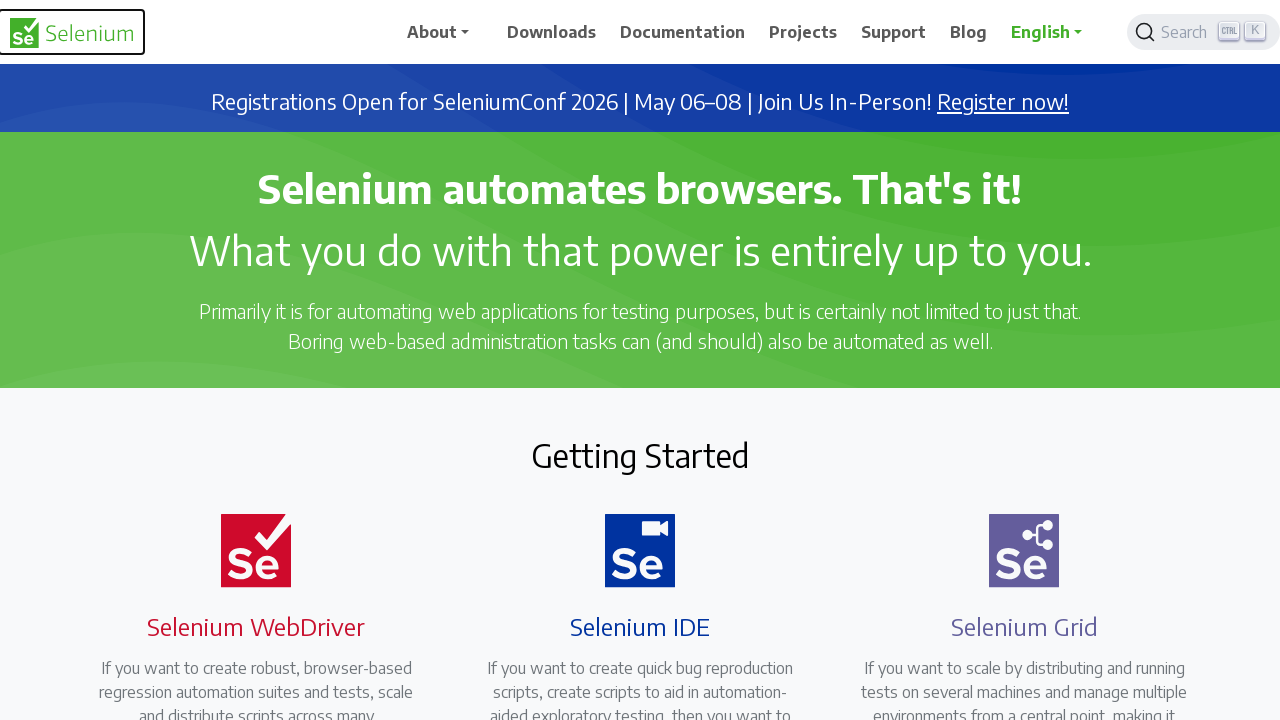

Pressed Enter to close/confirm print dialog
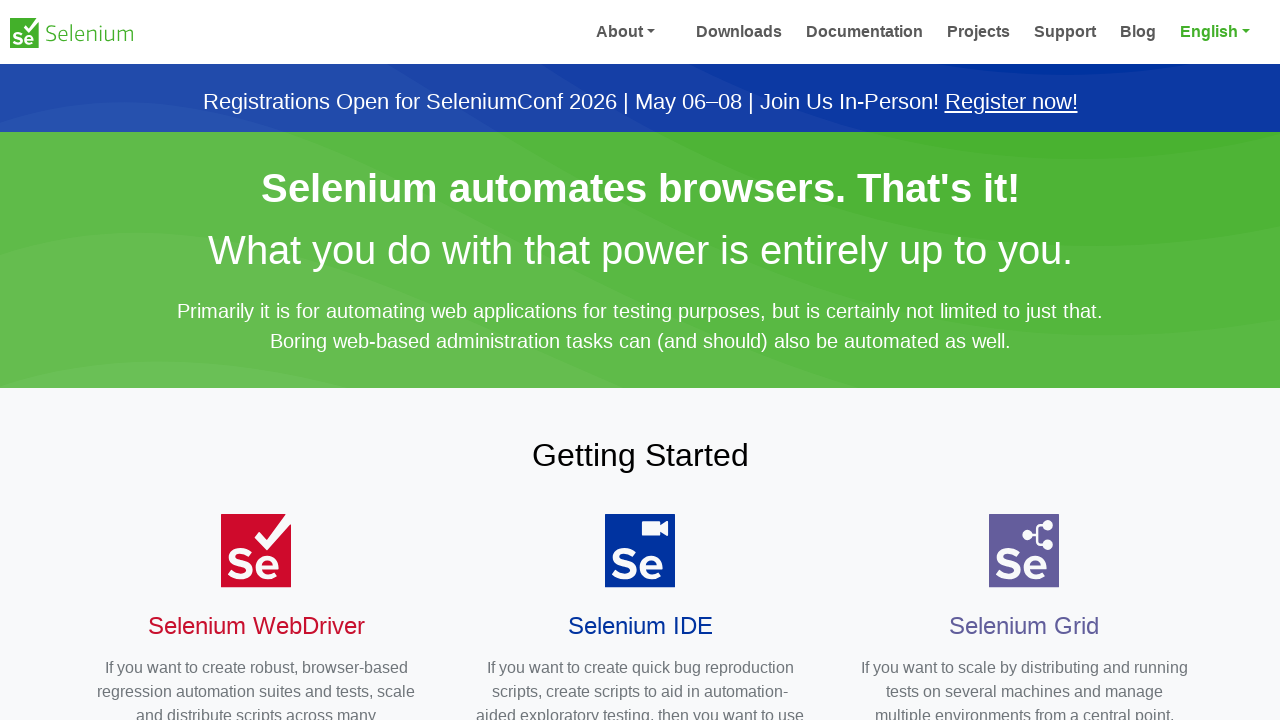

Waited 2 seconds for print dialog to close
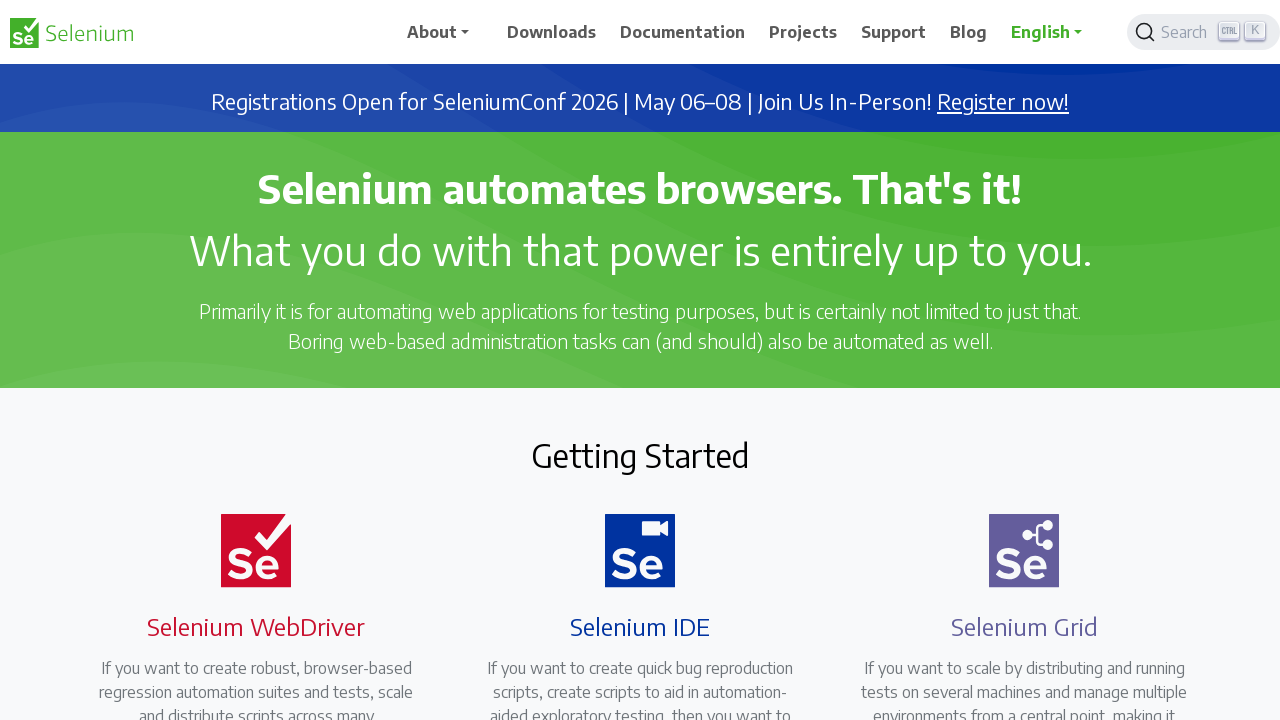

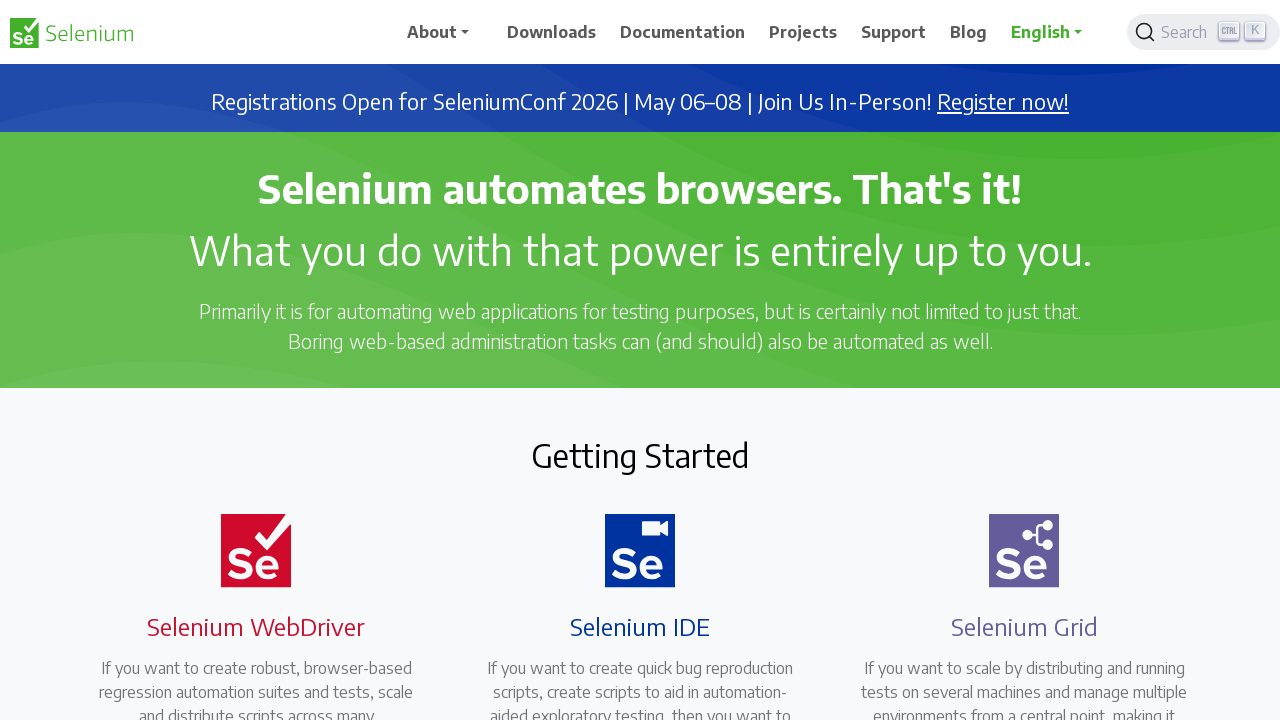